Tests dynamic element waiting functionality on a test page by executing JavaScript to add child elements and then waiting for them to appear in the DOM

Starting URL: http://admc.io/wd/test-pages/guinea-pig.html

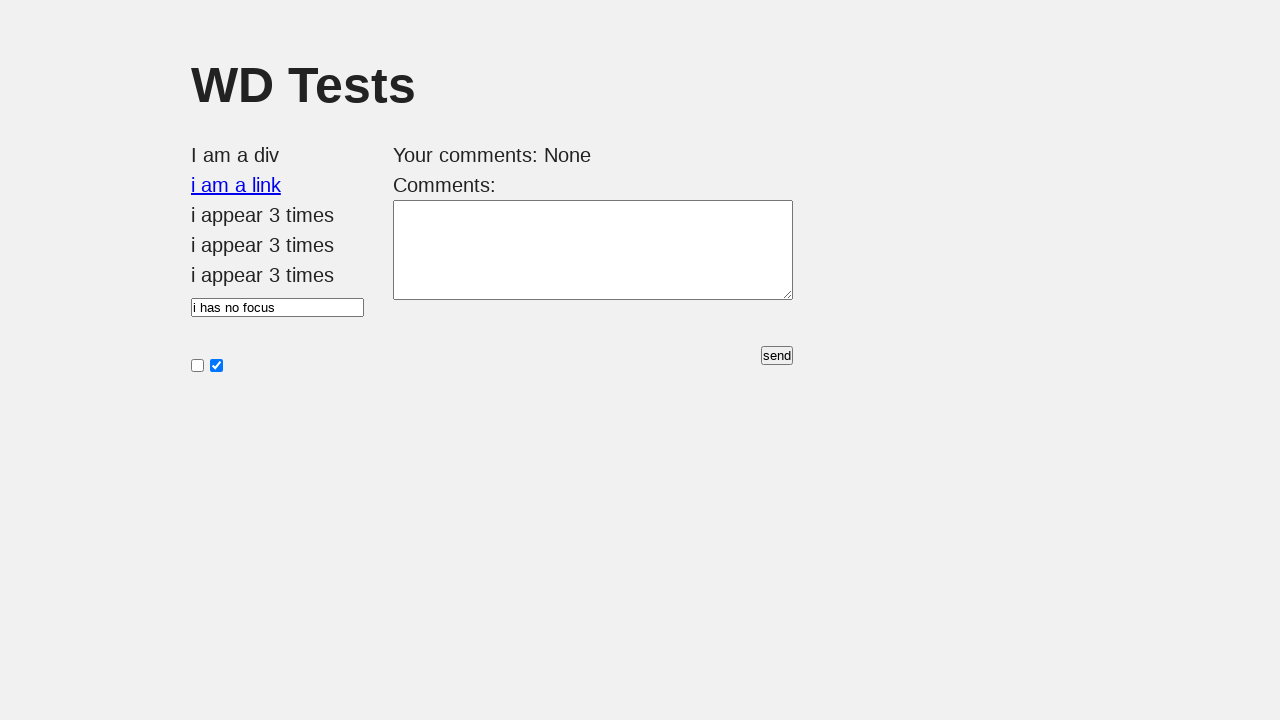

Verified page title is 'WD Tests'
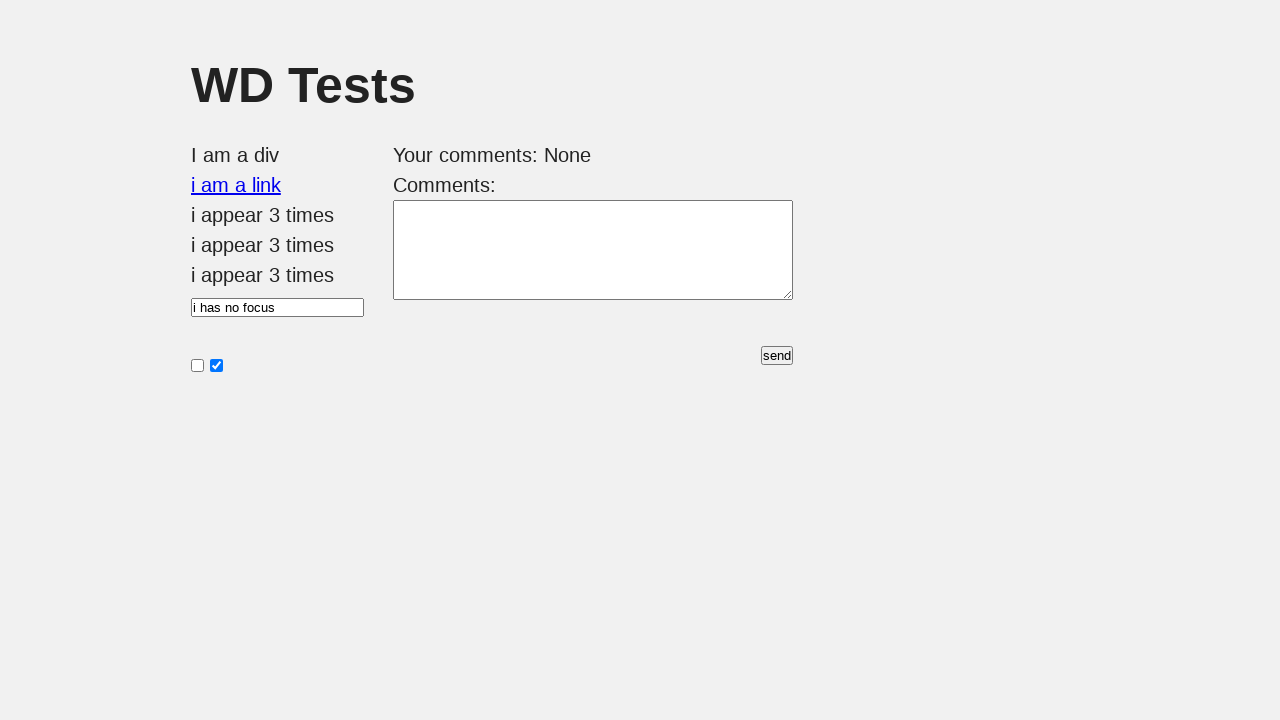

Cleared all child elements from #i_am_an_id
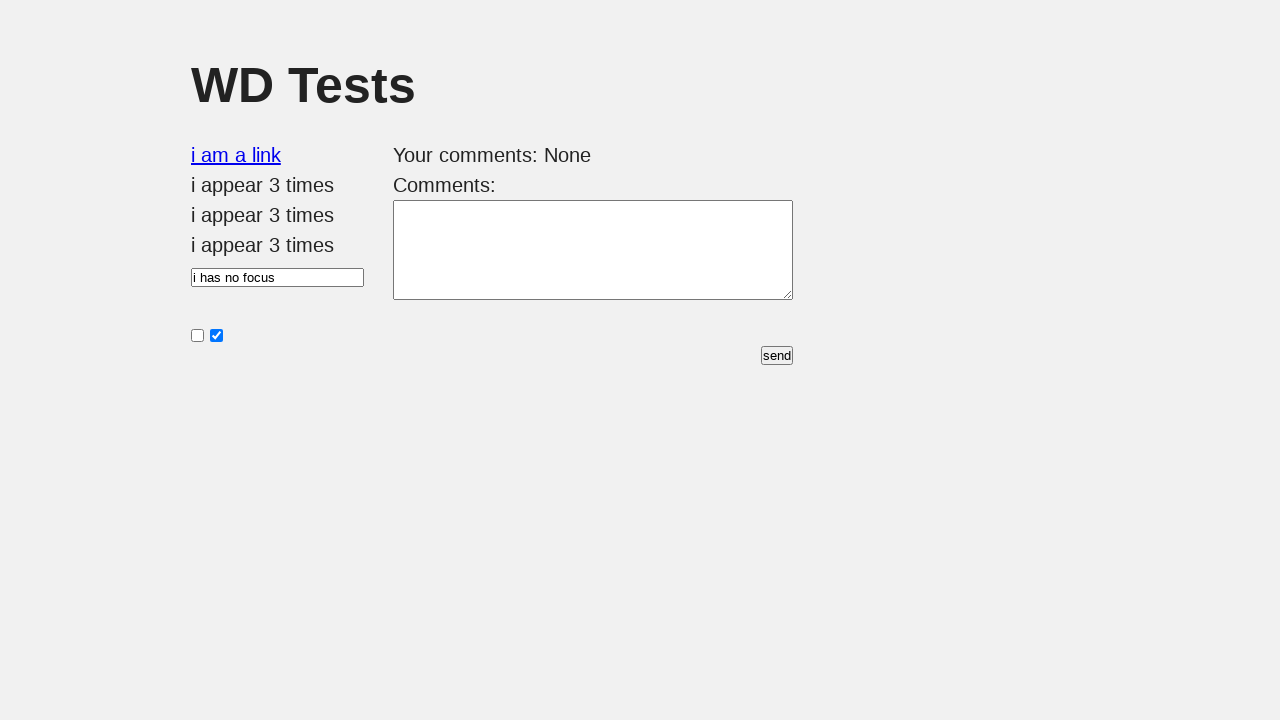

Scheduled creation of child element after 500ms delay
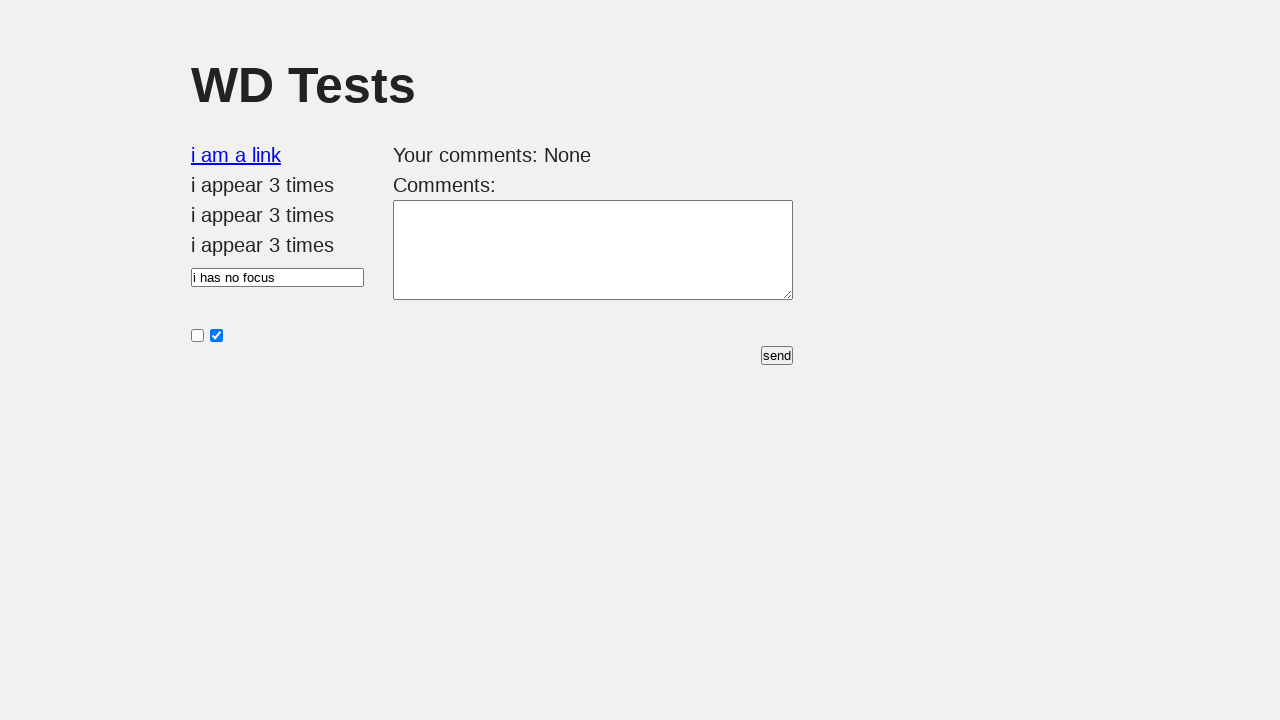

Waited for dynamically added child element to appear in DOM
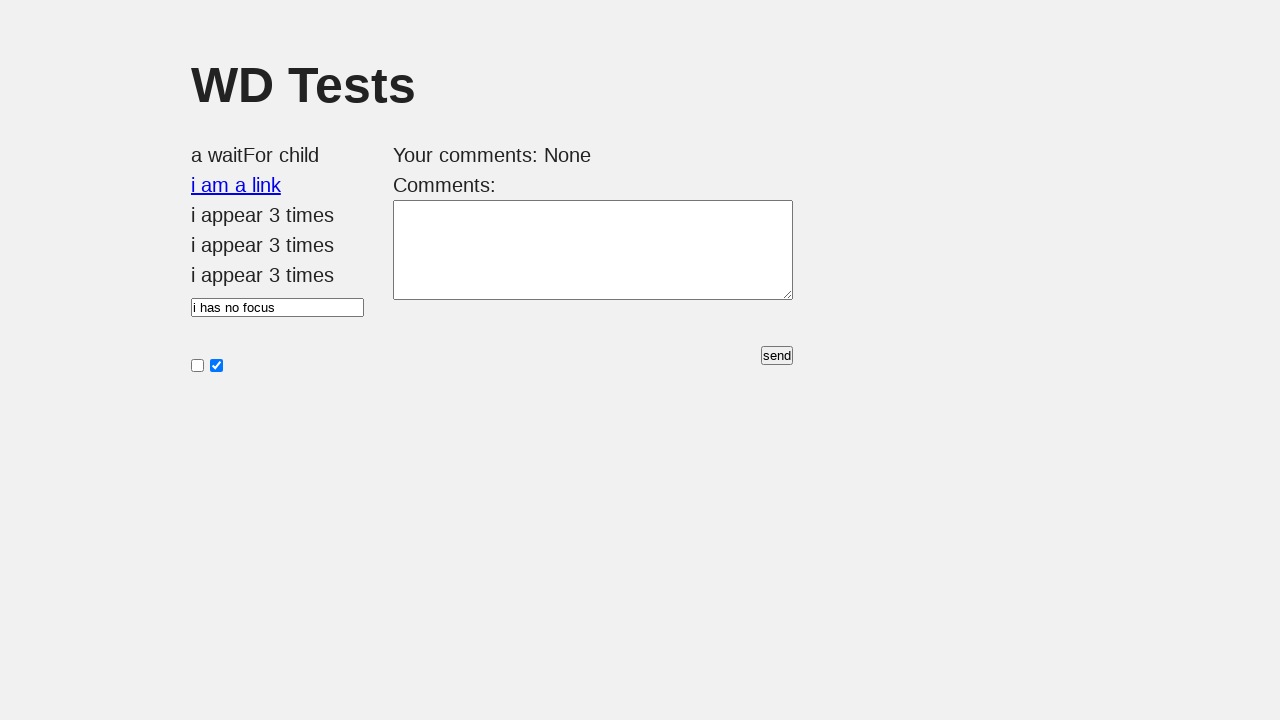

Retrieved text content from child element
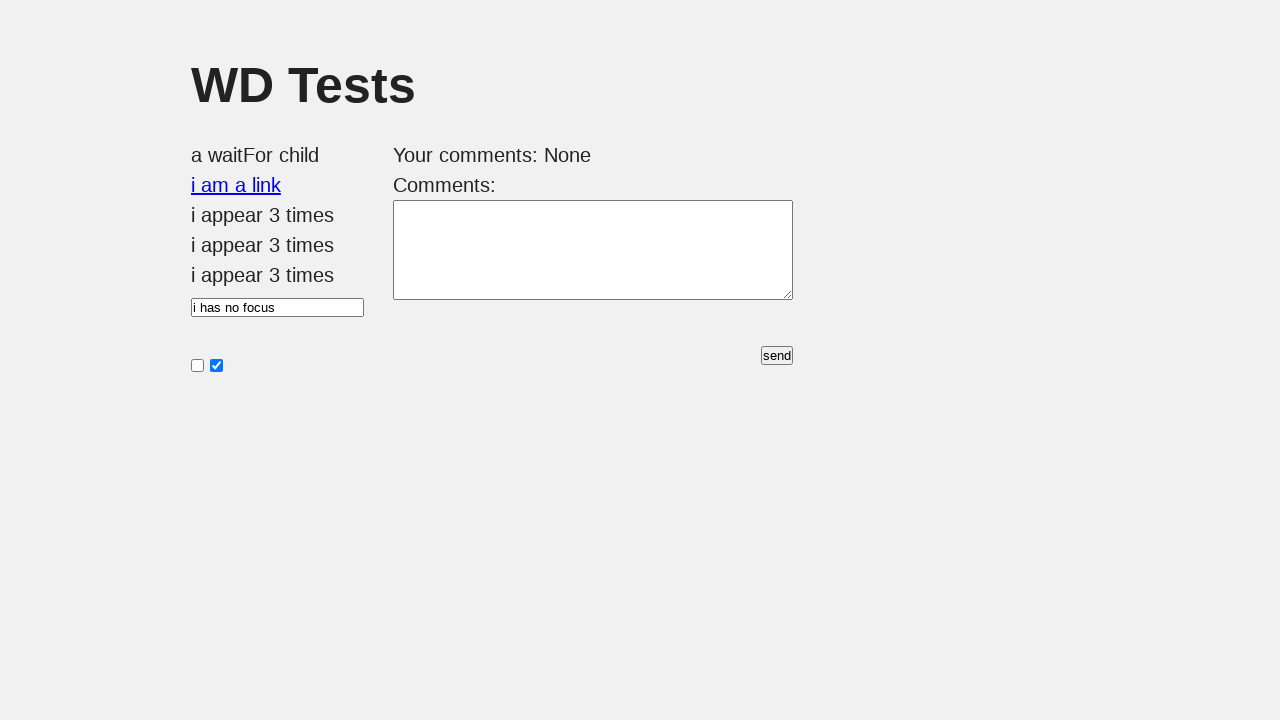

Verified child element text matches 'a waitFor child'
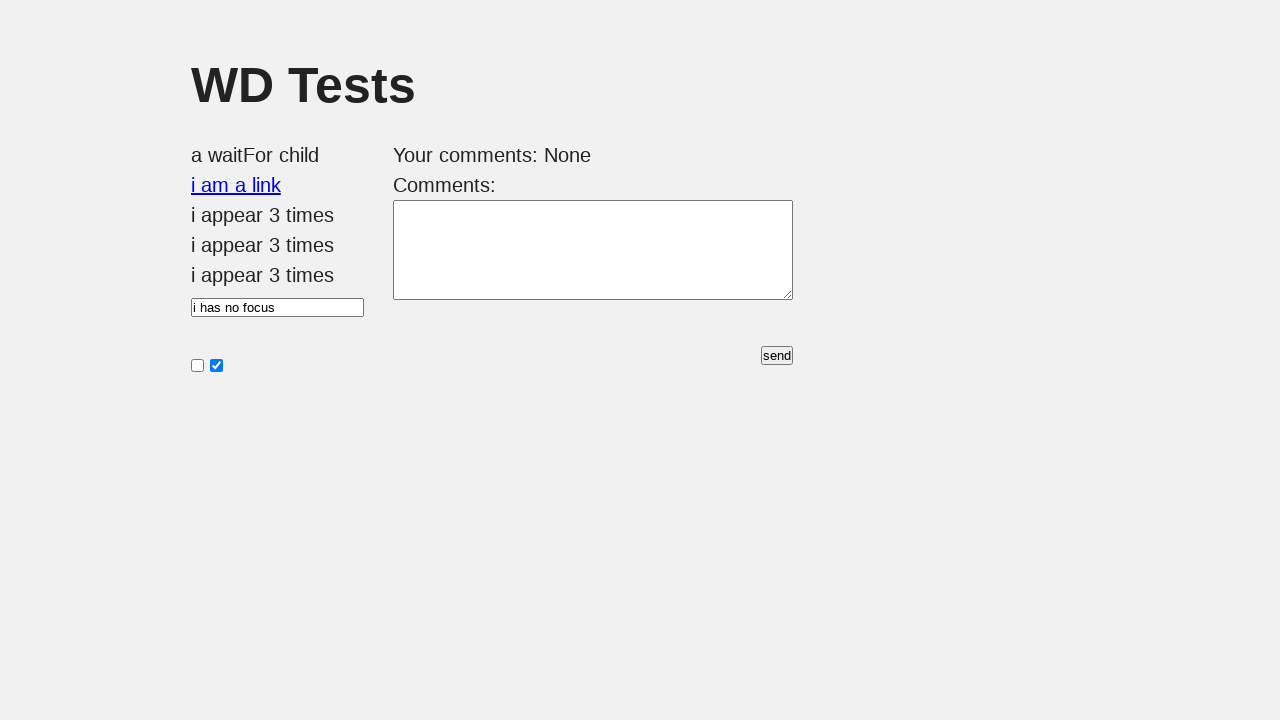

Cleared all child elements from #i_am_an_id again
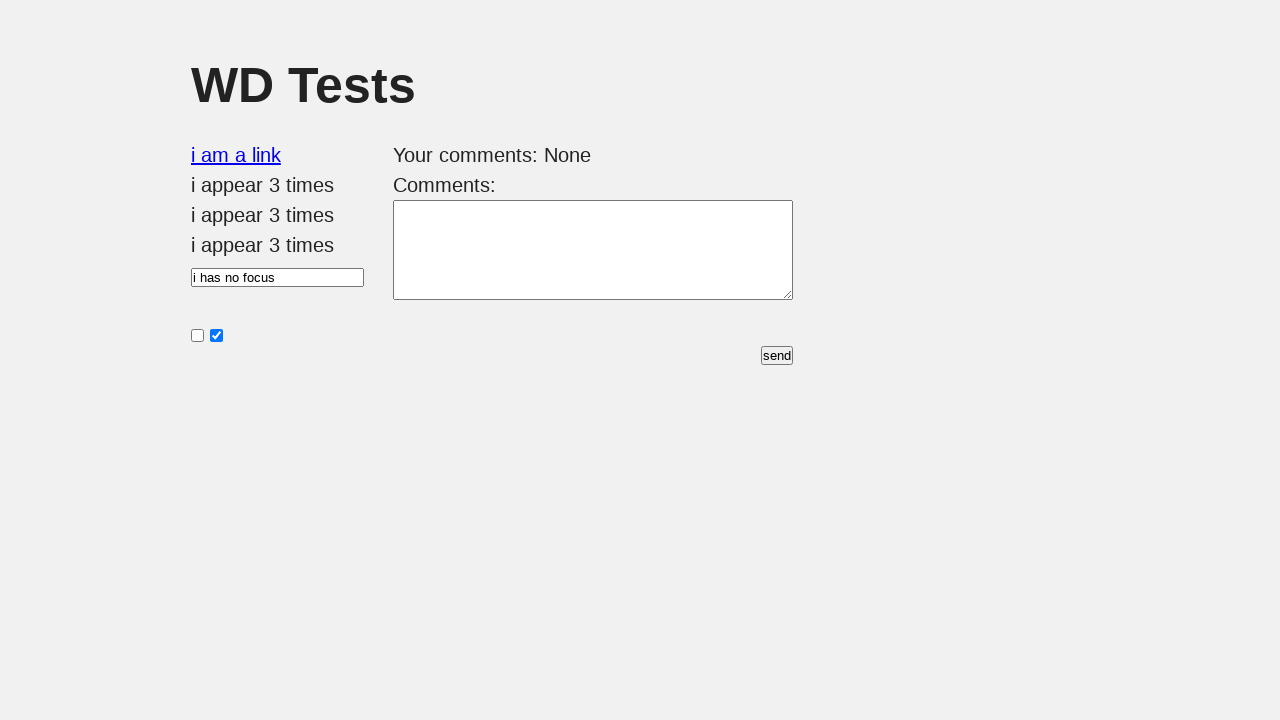

Scheduled creation of child element again after 500ms delay
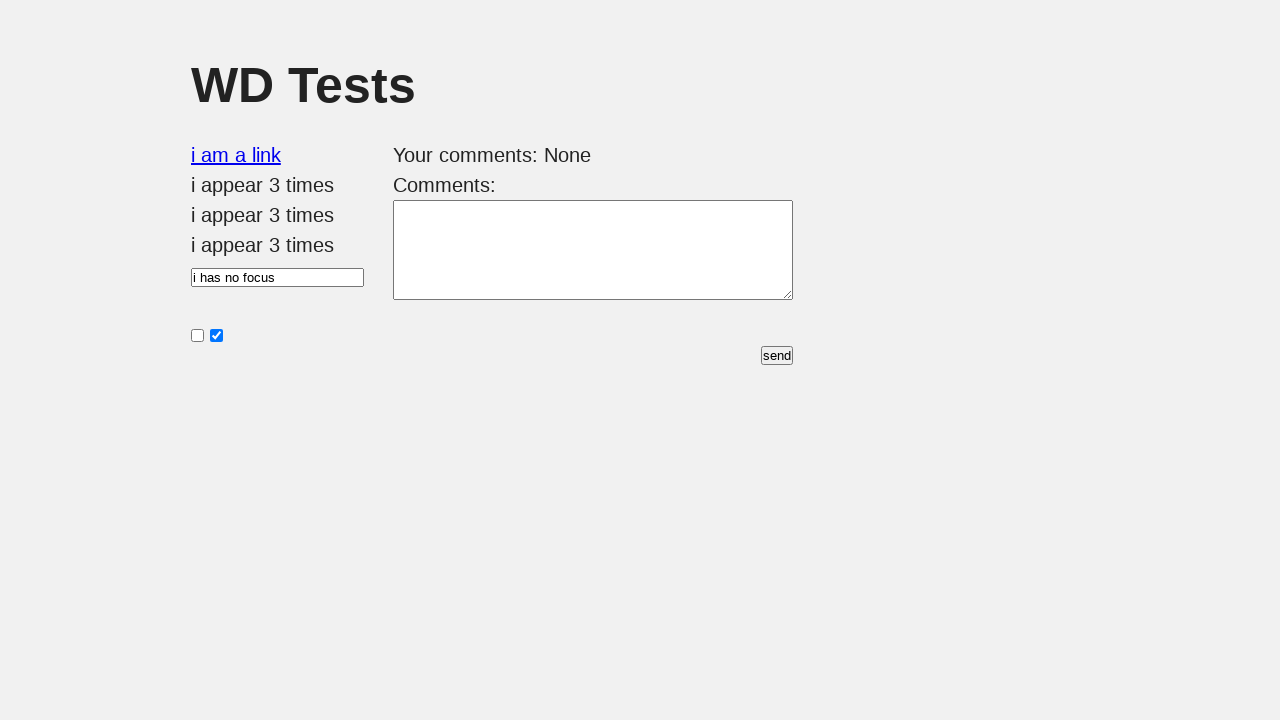

Waited for dynamically added child element to appear in DOM again
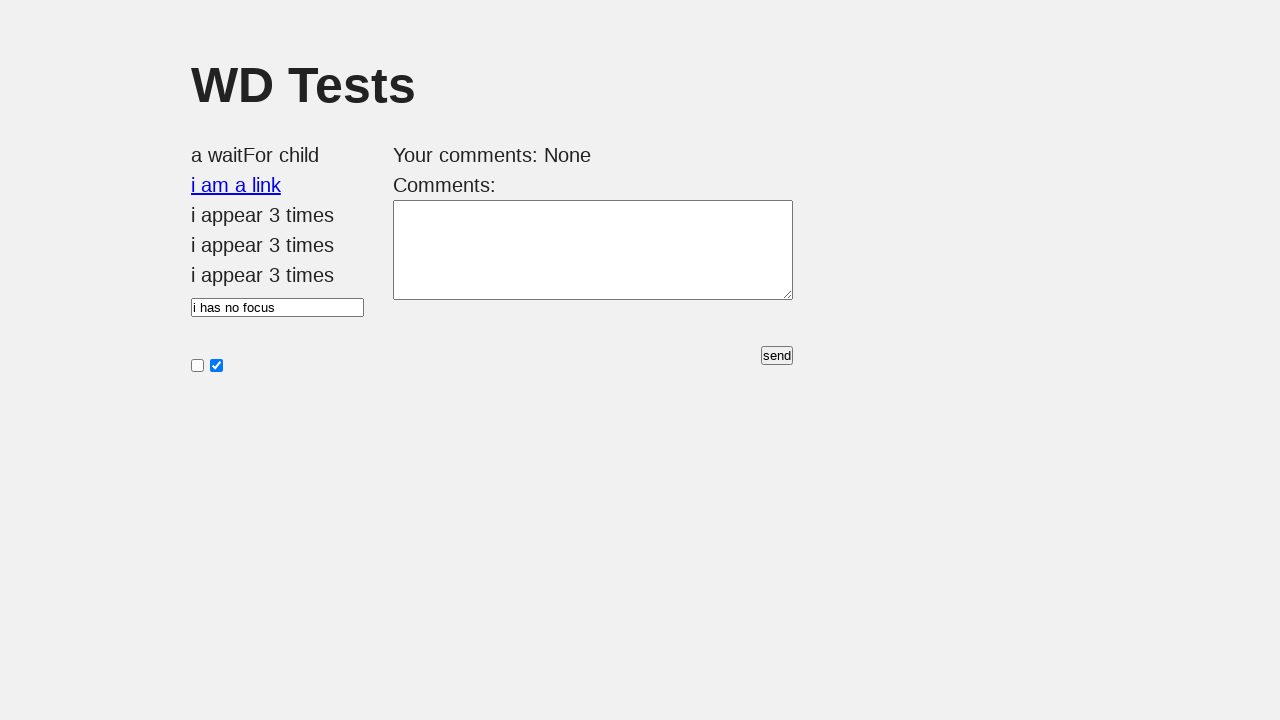

Retrieved text content from child element again
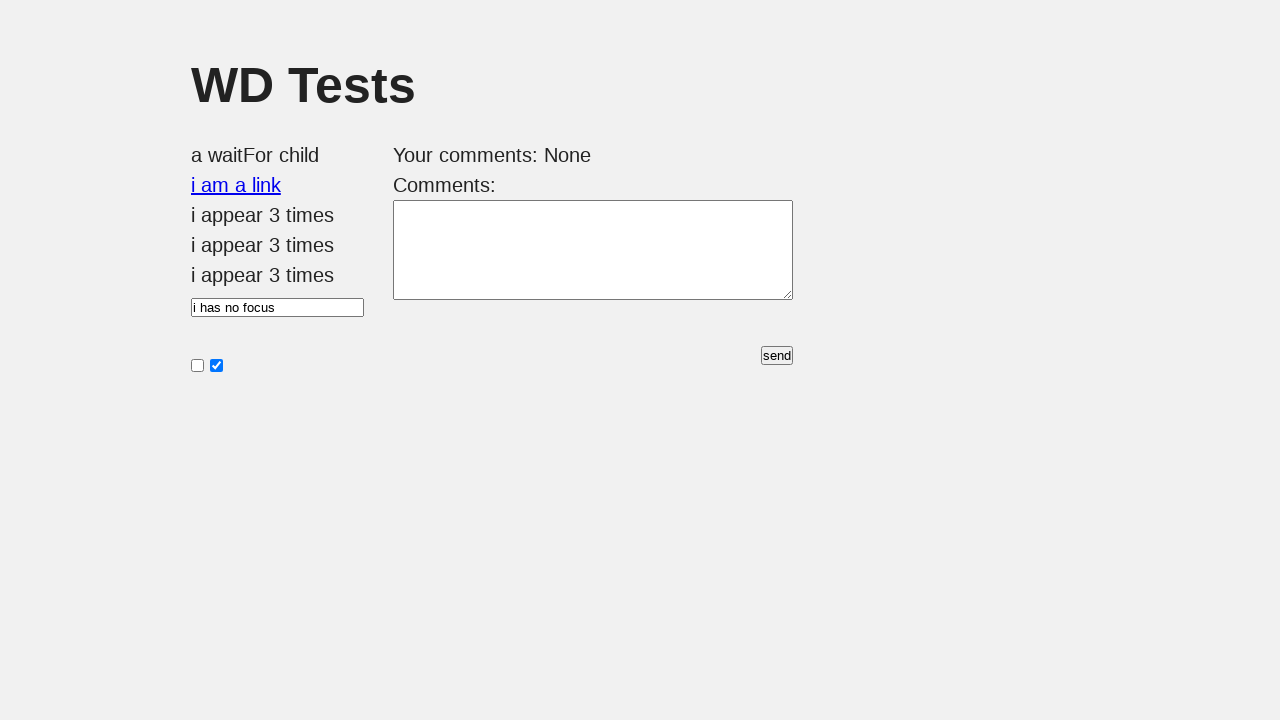

Verified child element text matches 'a waitFor child' again
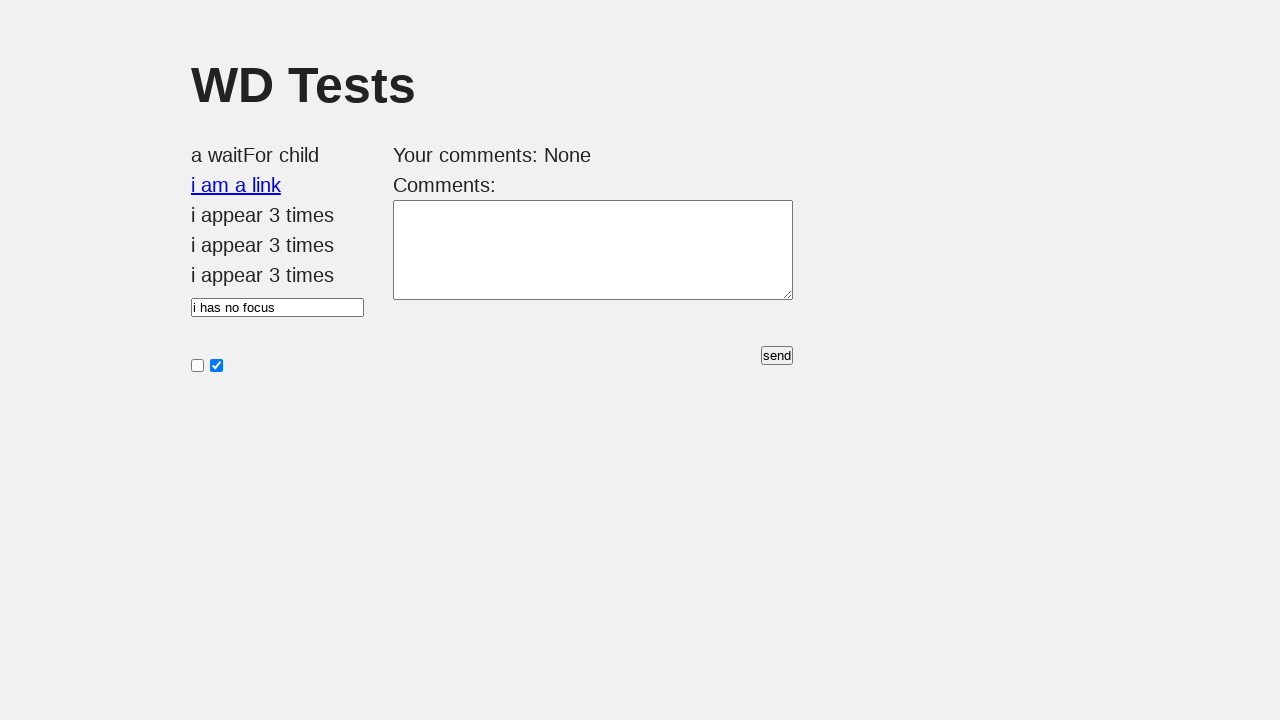

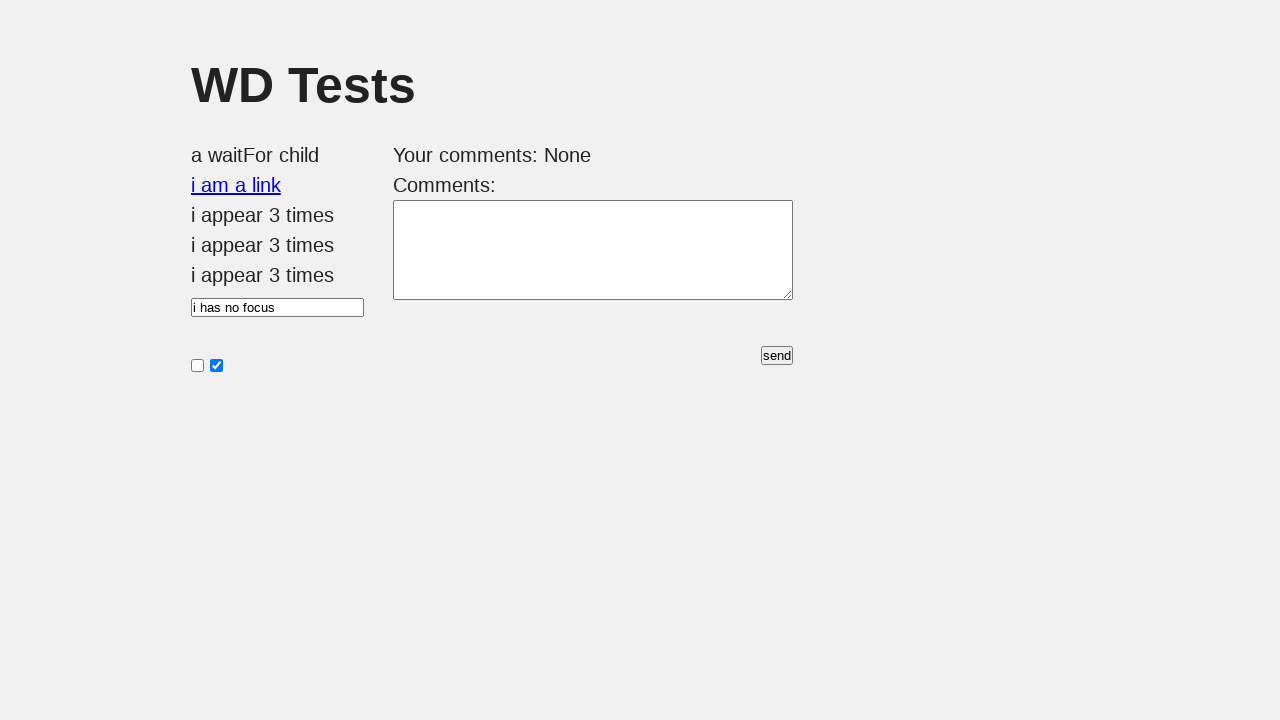